Tests that new todo items are appended to the bottom of the list by creating 3 items and verifying their order.

Starting URL: https://demo.playwright.dev/todomvc

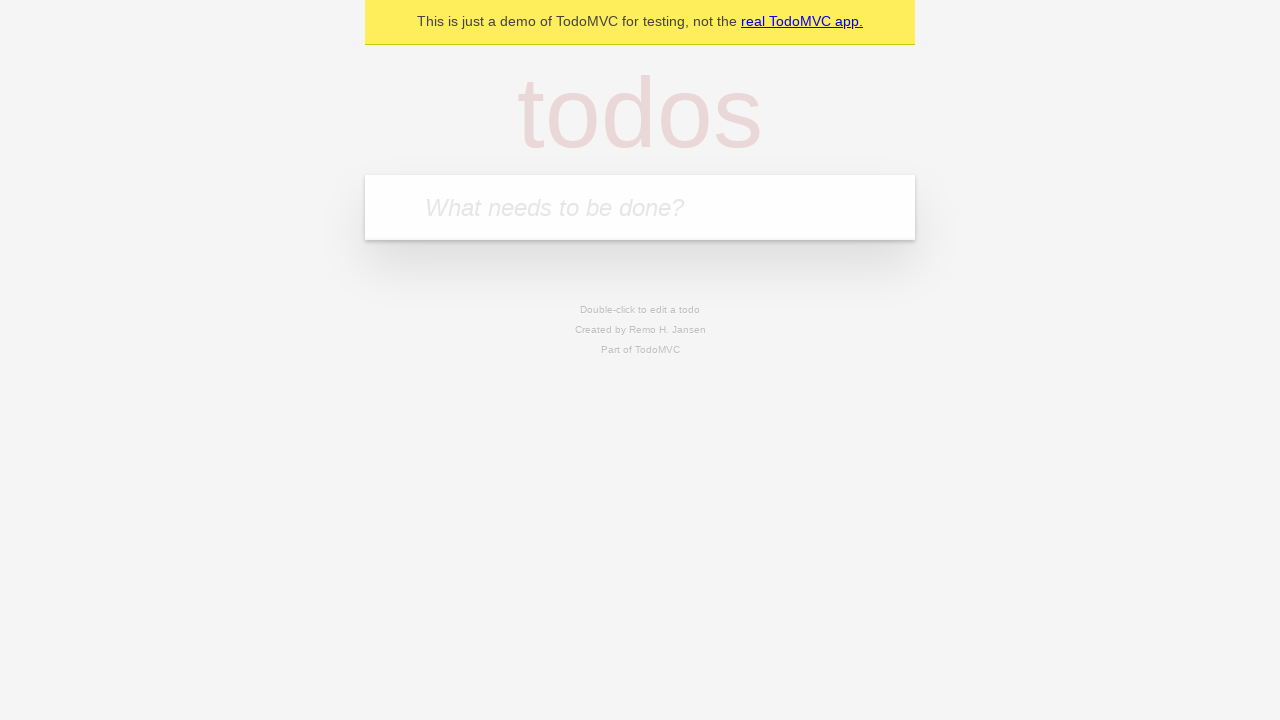

Filled todo input with 'buy some cheese' on internal:attr=[placeholder="What needs to be done?"i]
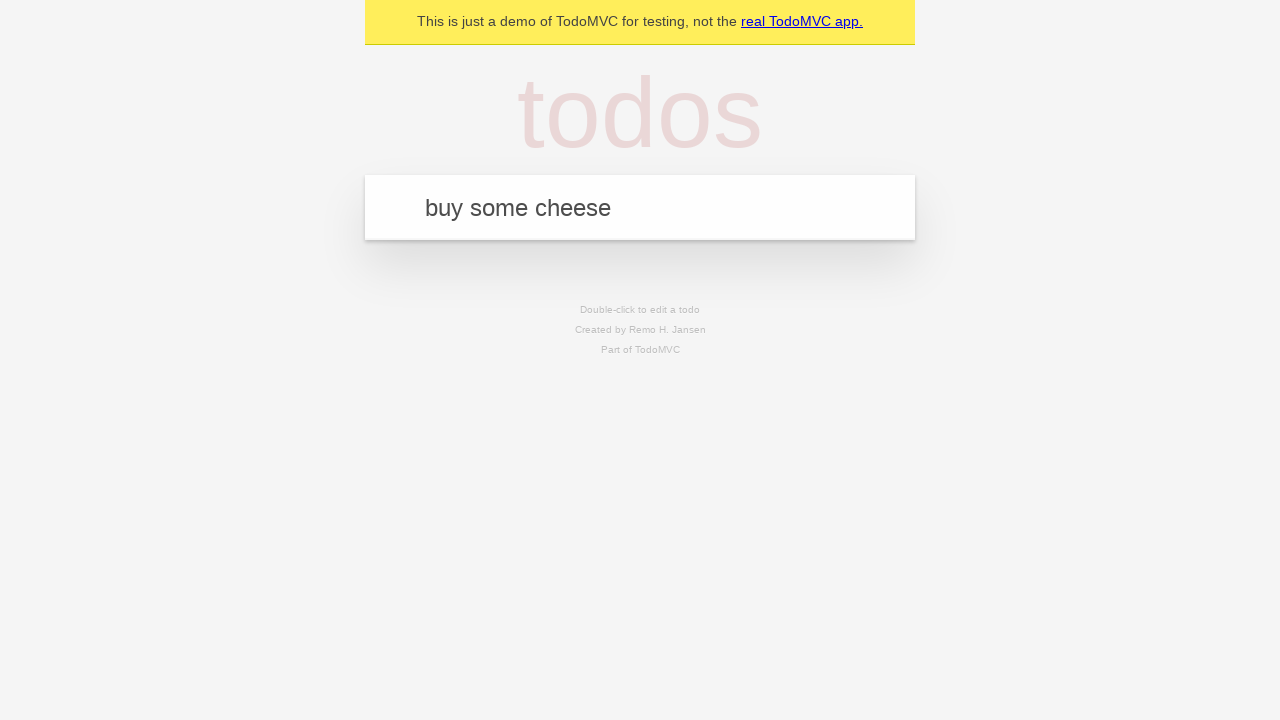

Pressed Enter to add first todo item on internal:attr=[placeholder="What needs to be done?"i]
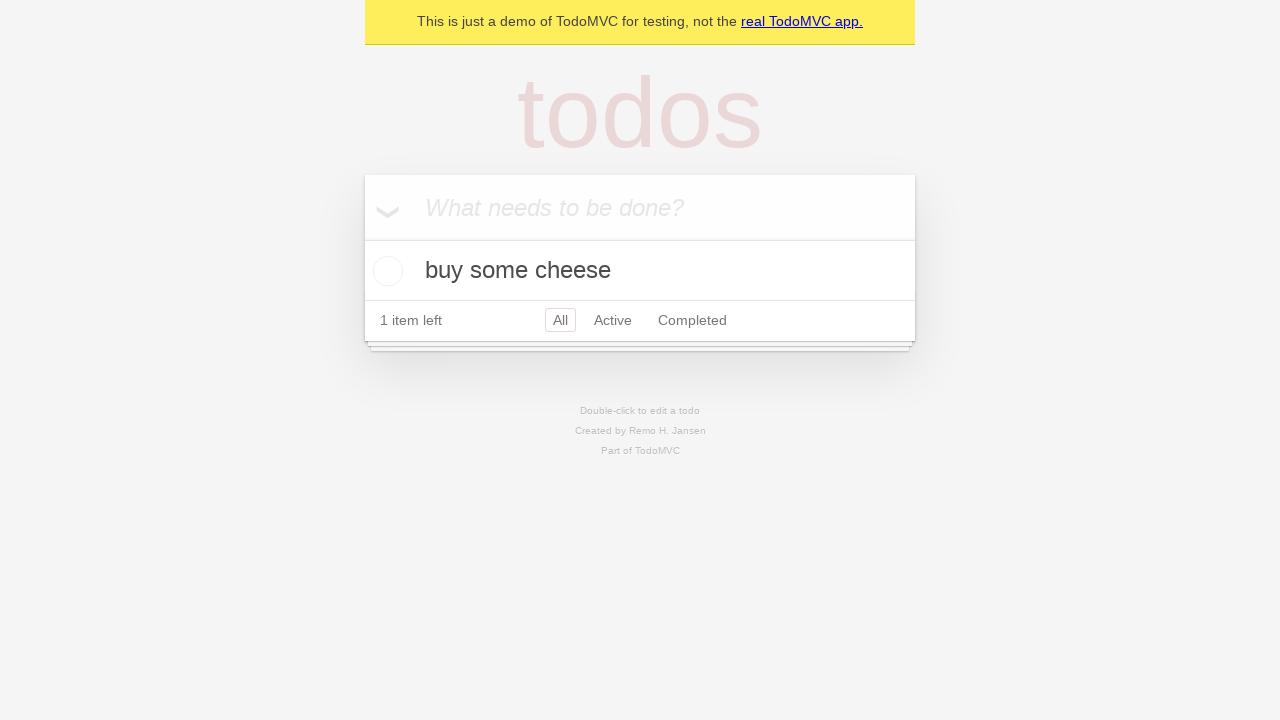

Filled todo input with 'feed the cat' on internal:attr=[placeholder="What needs to be done?"i]
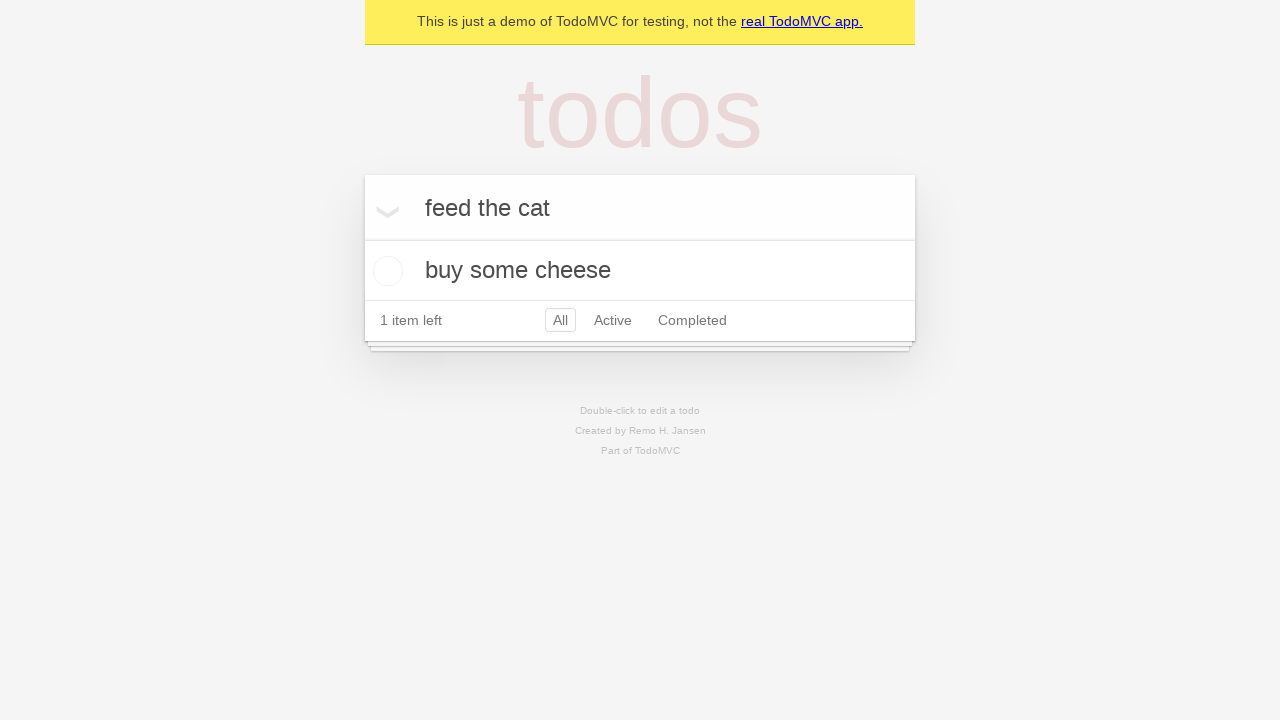

Pressed Enter to add second todo item on internal:attr=[placeholder="What needs to be done?"i]
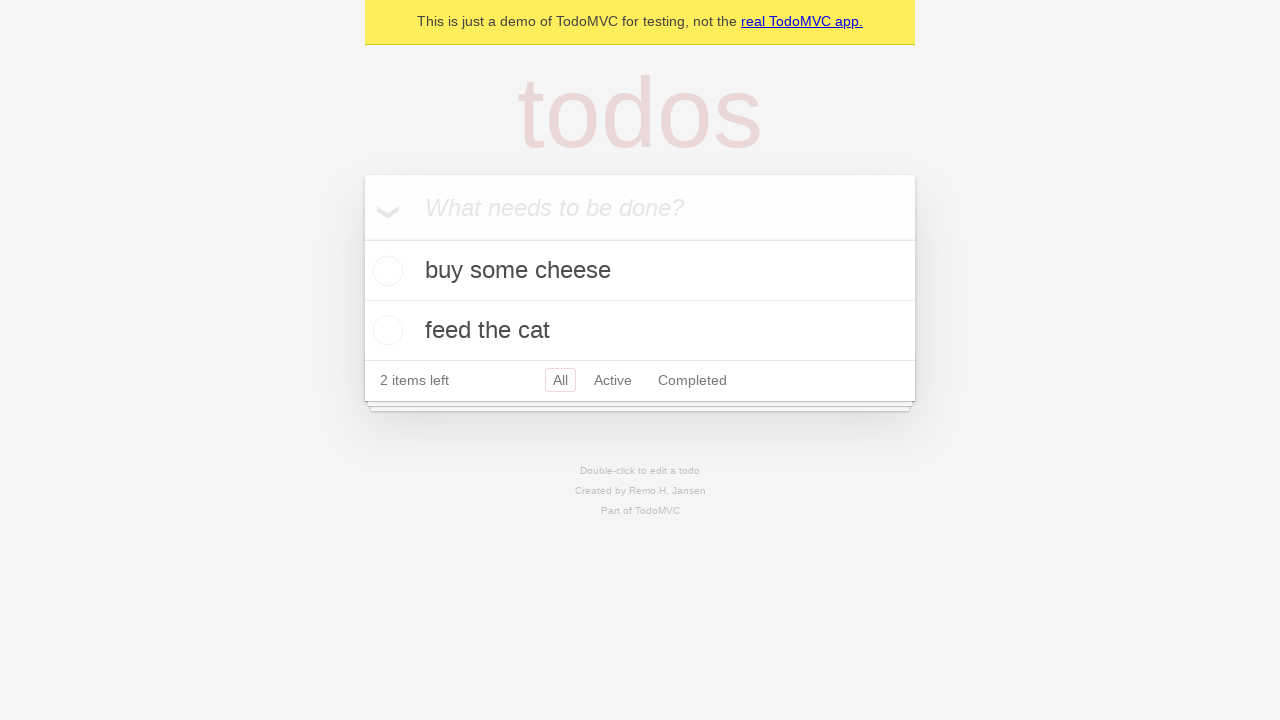

Filled todo input with 'book a doctors appointment' on internal:attr=[placeholder="What needs to be done?"i]
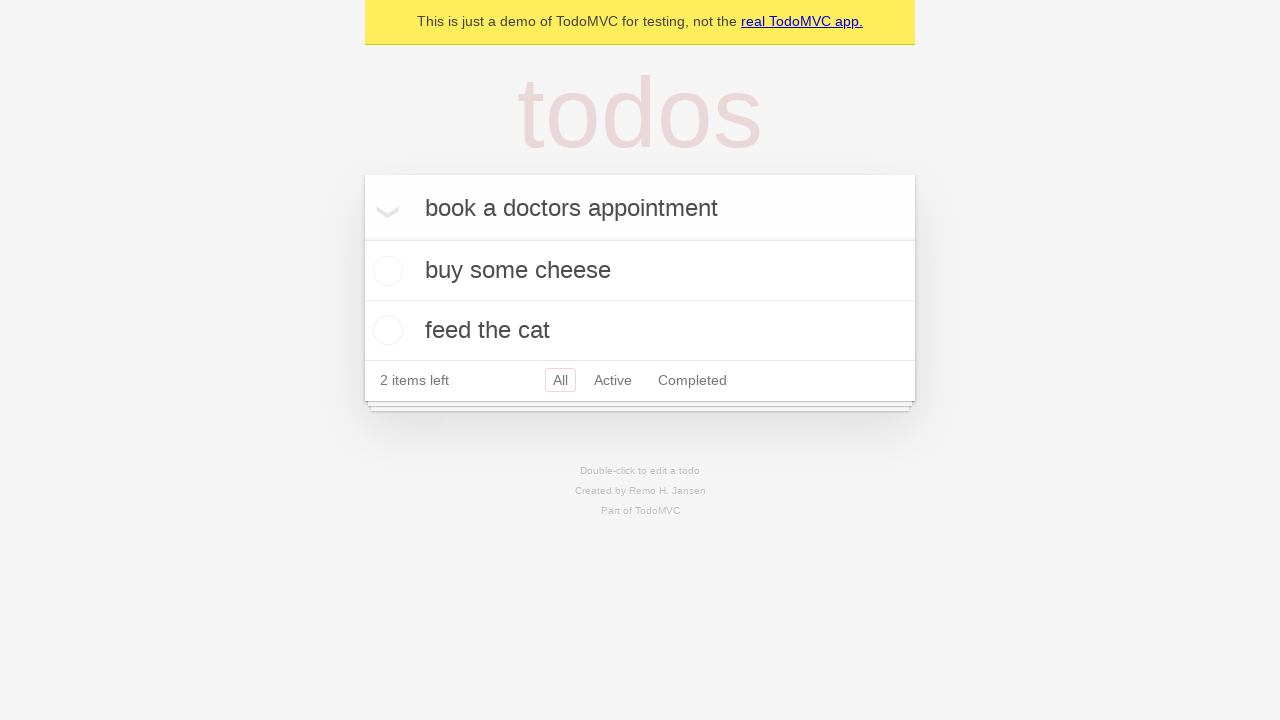

Pressed Enter to add third todo item on internal:attr=[placeholder="What needs to be done?"i]
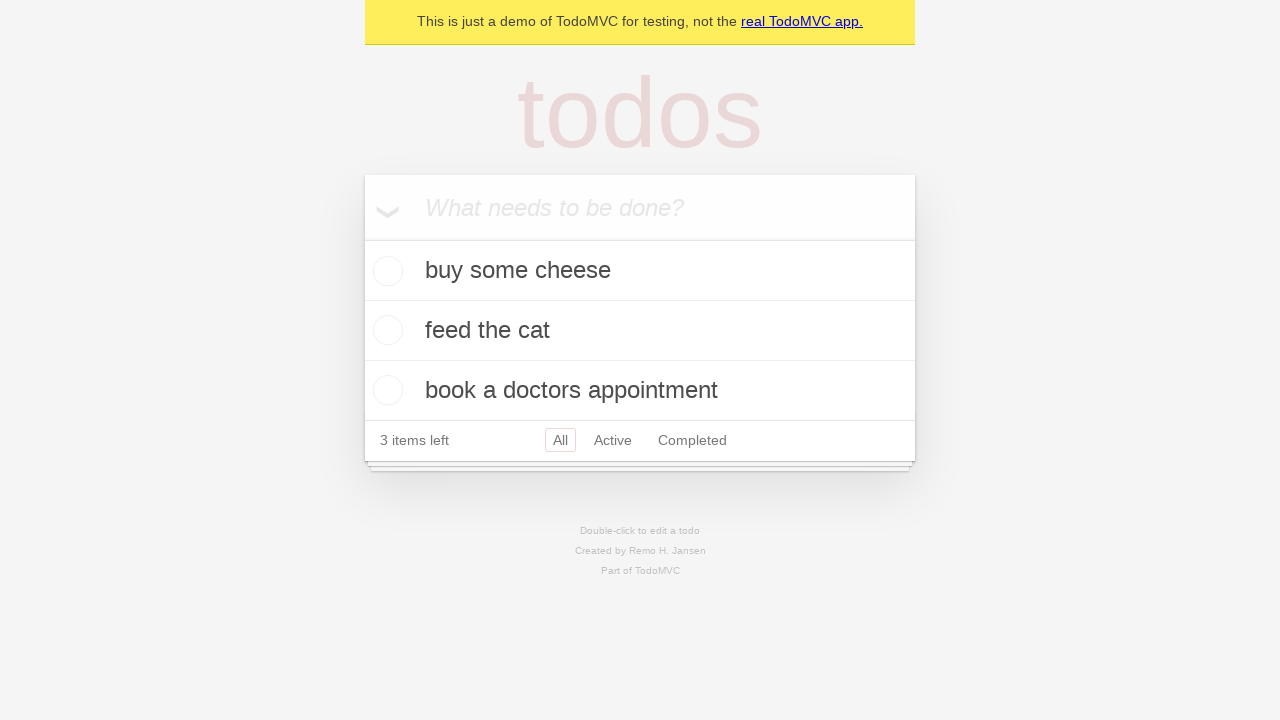

Waited for todo count element to appear, confirming all items loaded
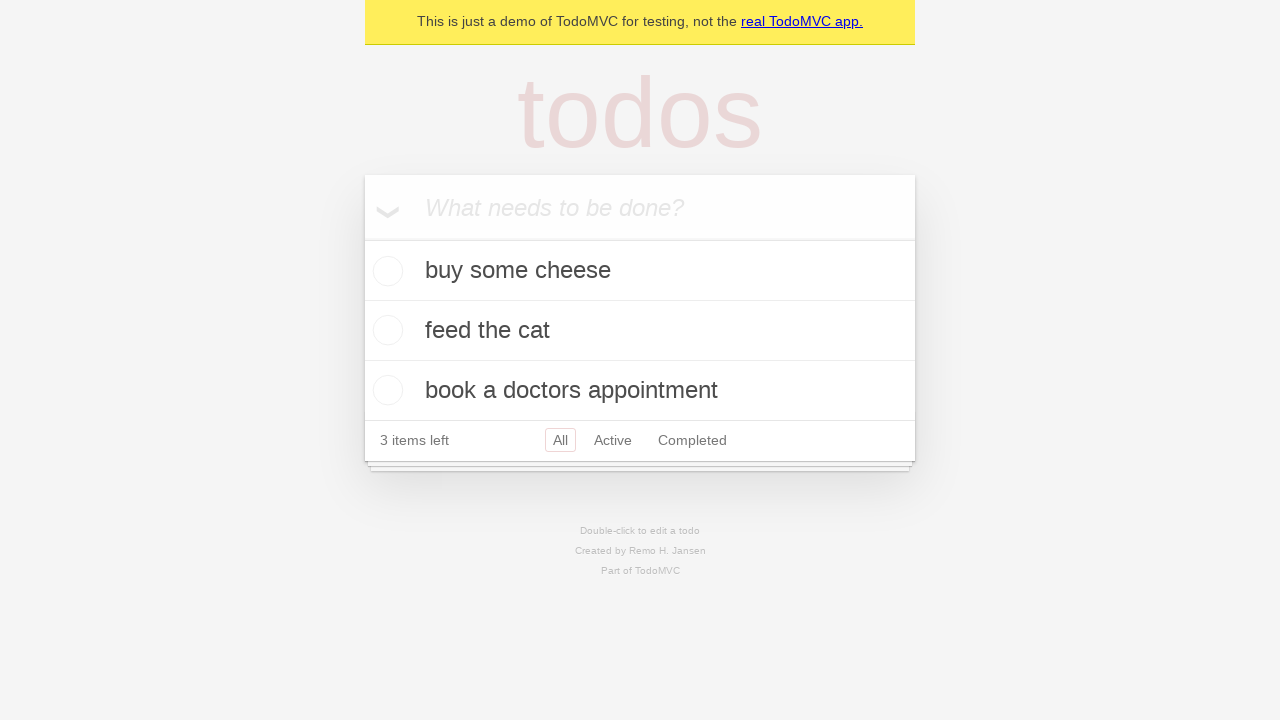

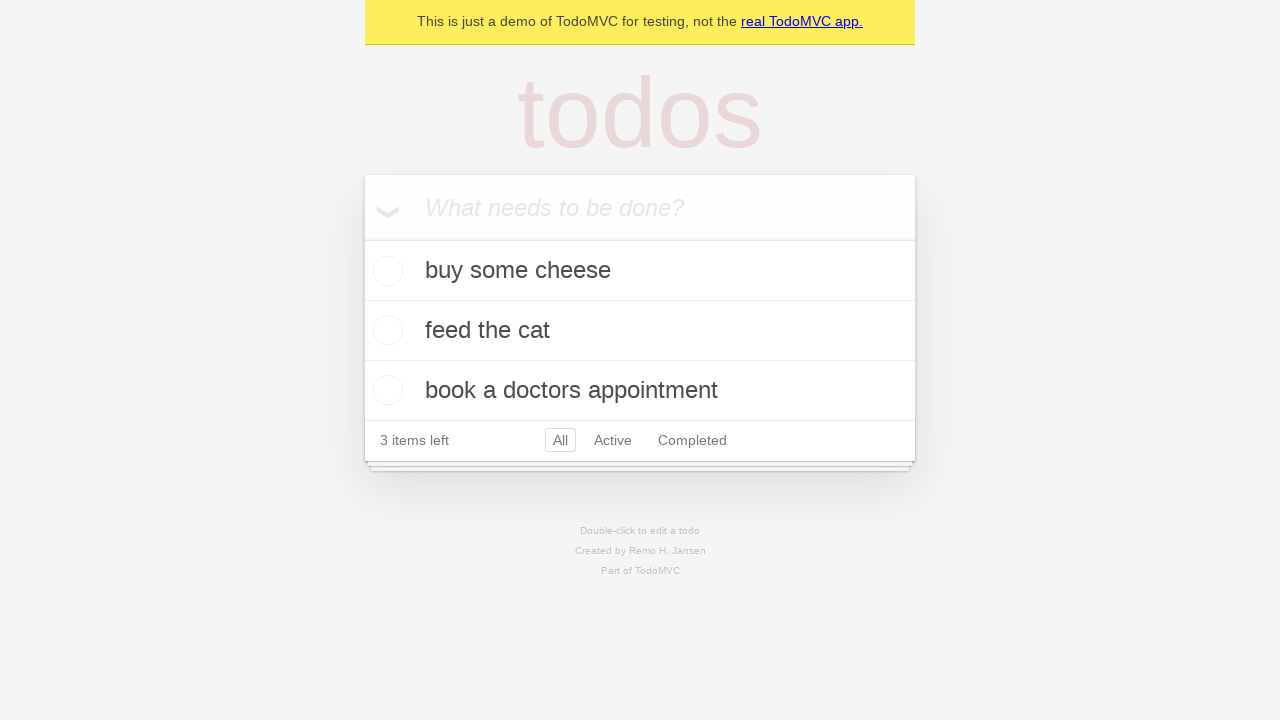